Tests adding a product to cart by clicking on product 1 and then clicking the add to cart button on the demo shopping site

Starting URL: https://demo.applitools.com/tlcHackathonMasterV1.html

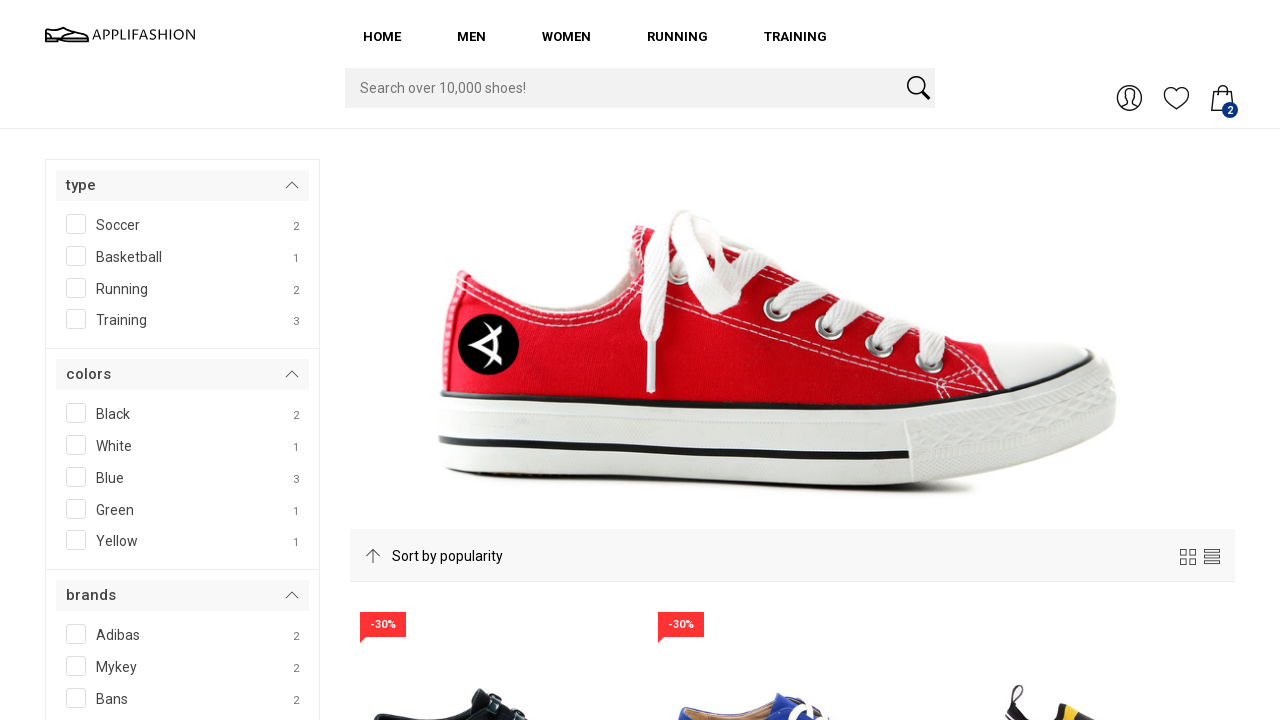

Page loaded with domcontentloaded state
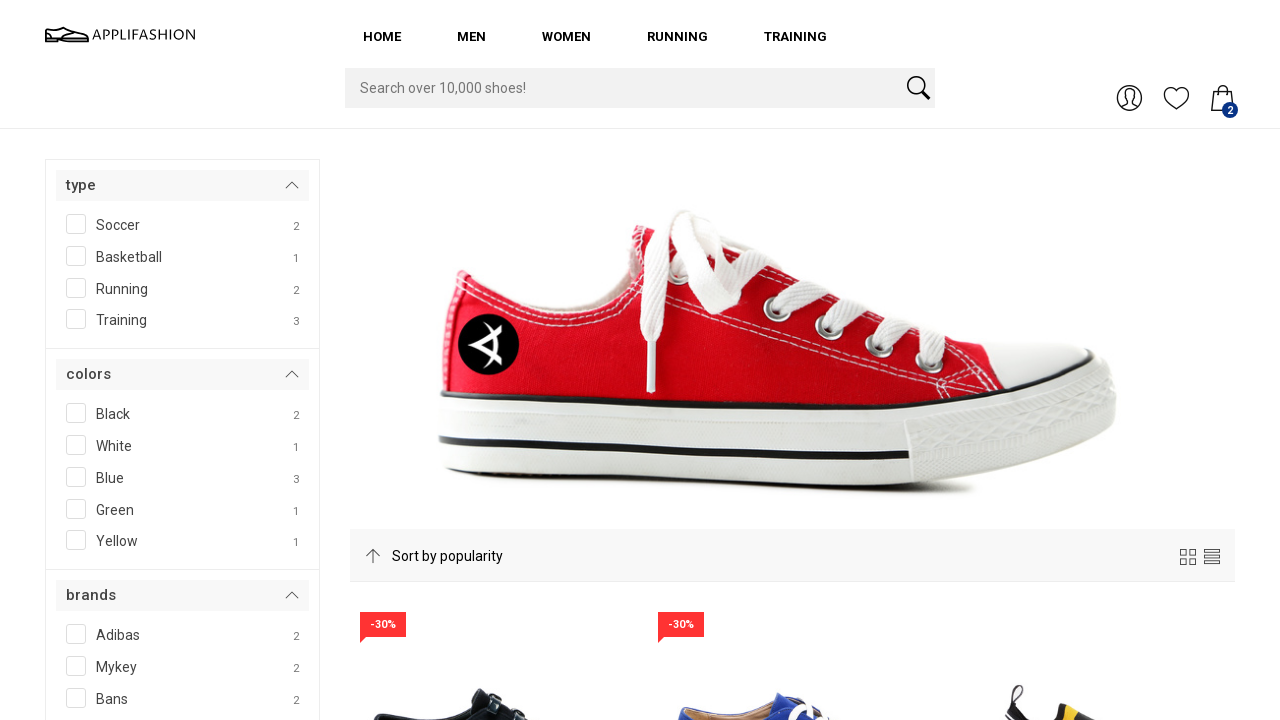

Clicked on product 1 at (494, 362) on #product_1
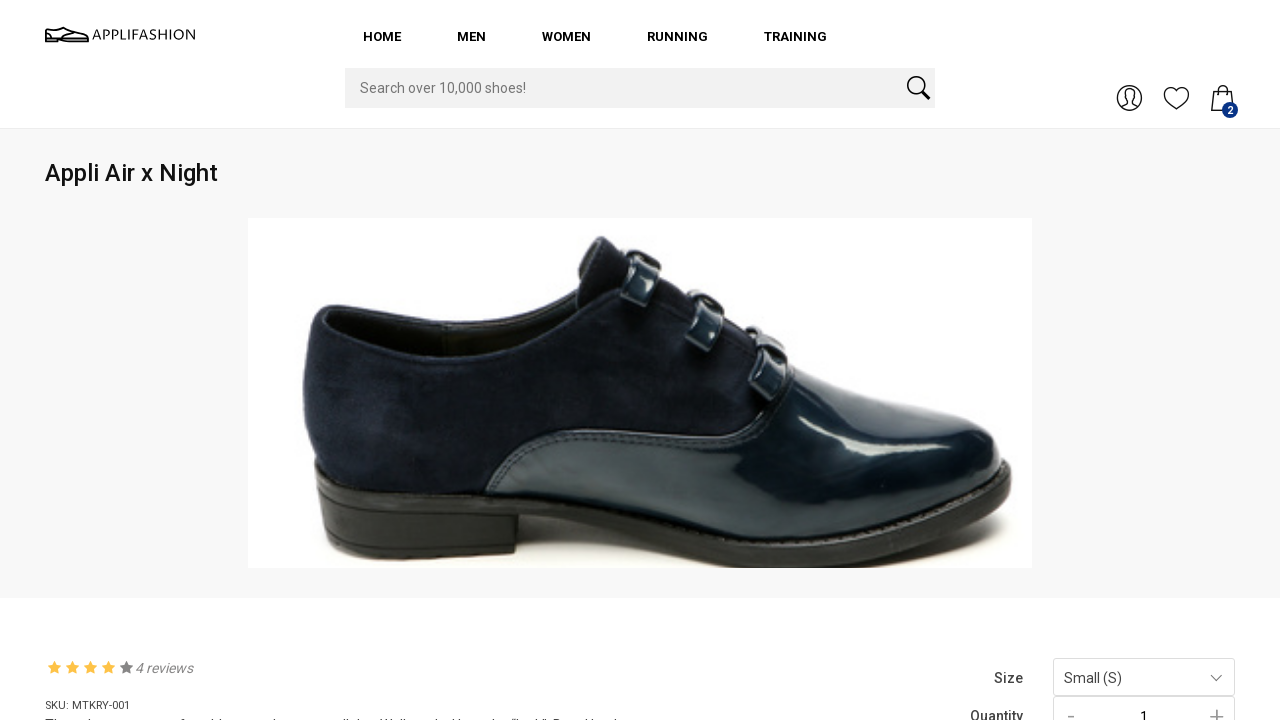

Add to cart button appeared on product page
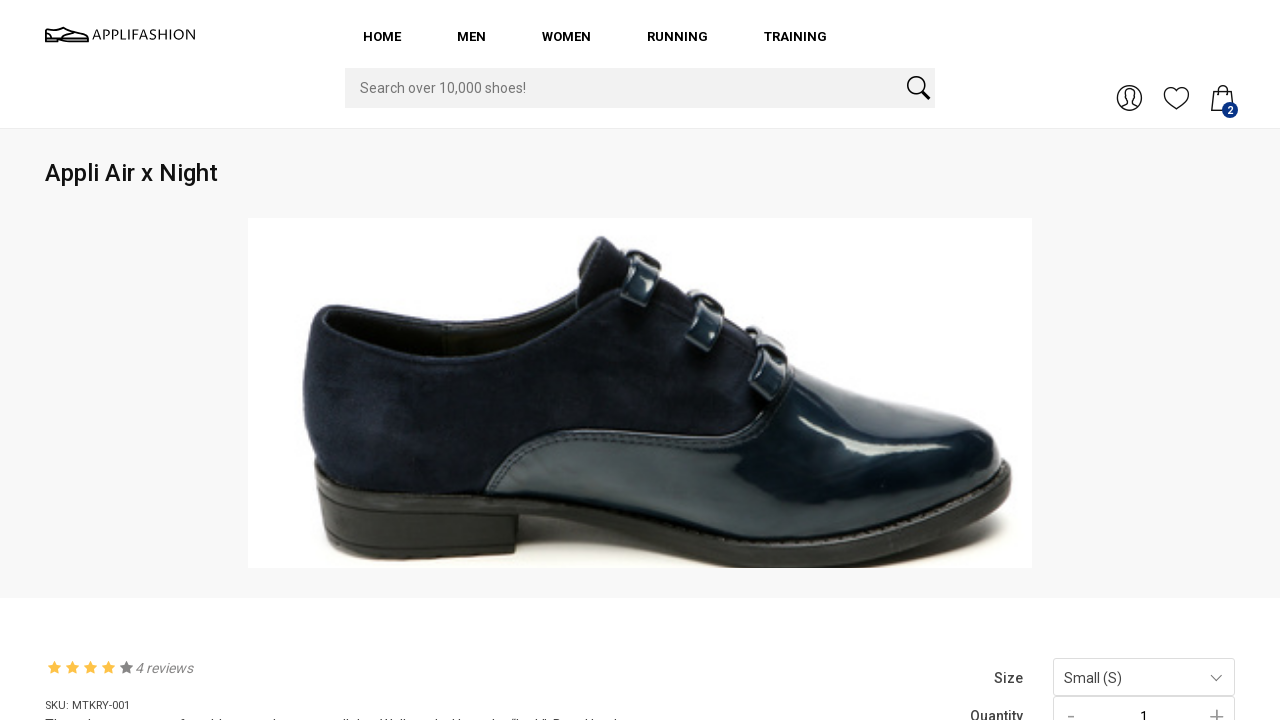

Clicked add to cart button at (1144, 361) on #DIV__btnaddtoca__113
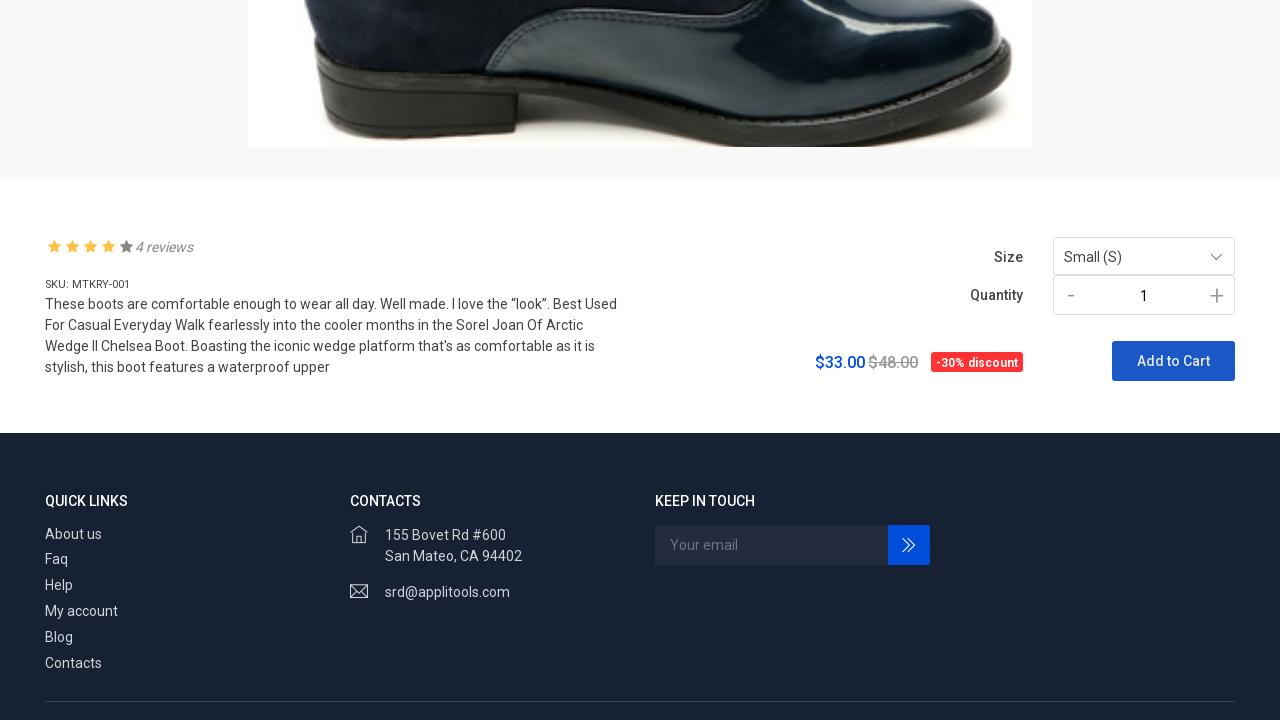

Waited for cart to update
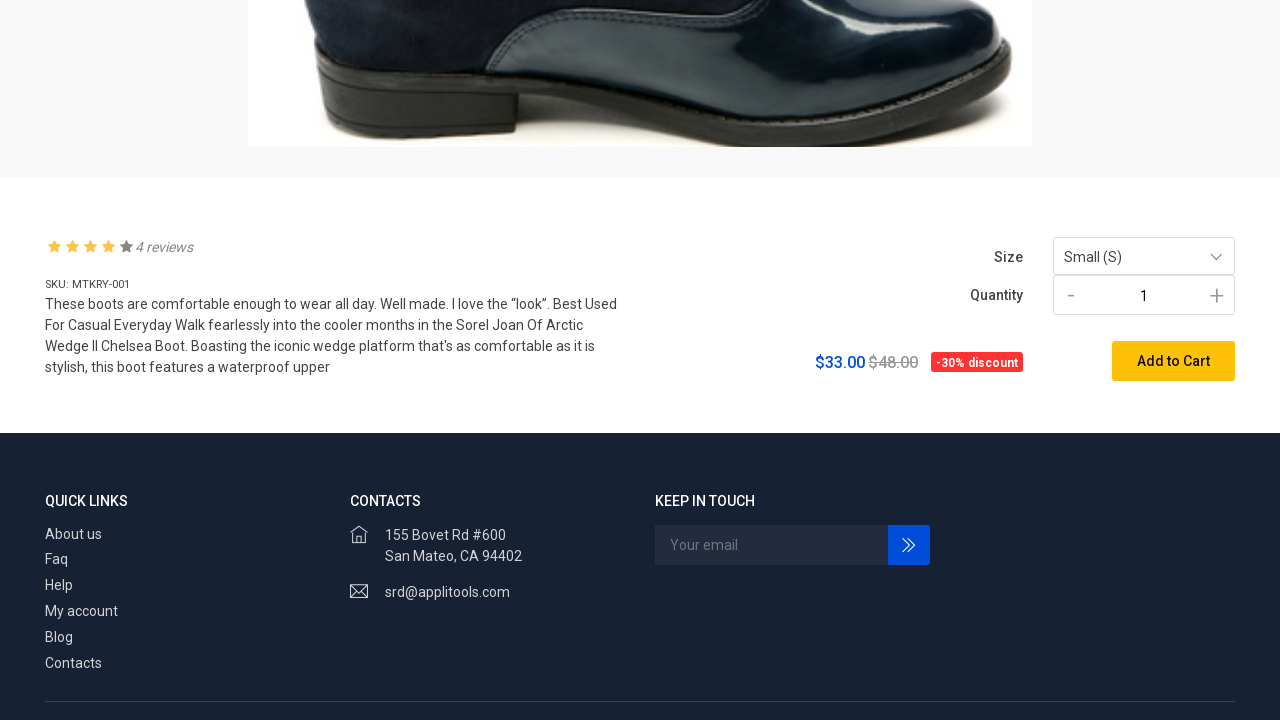

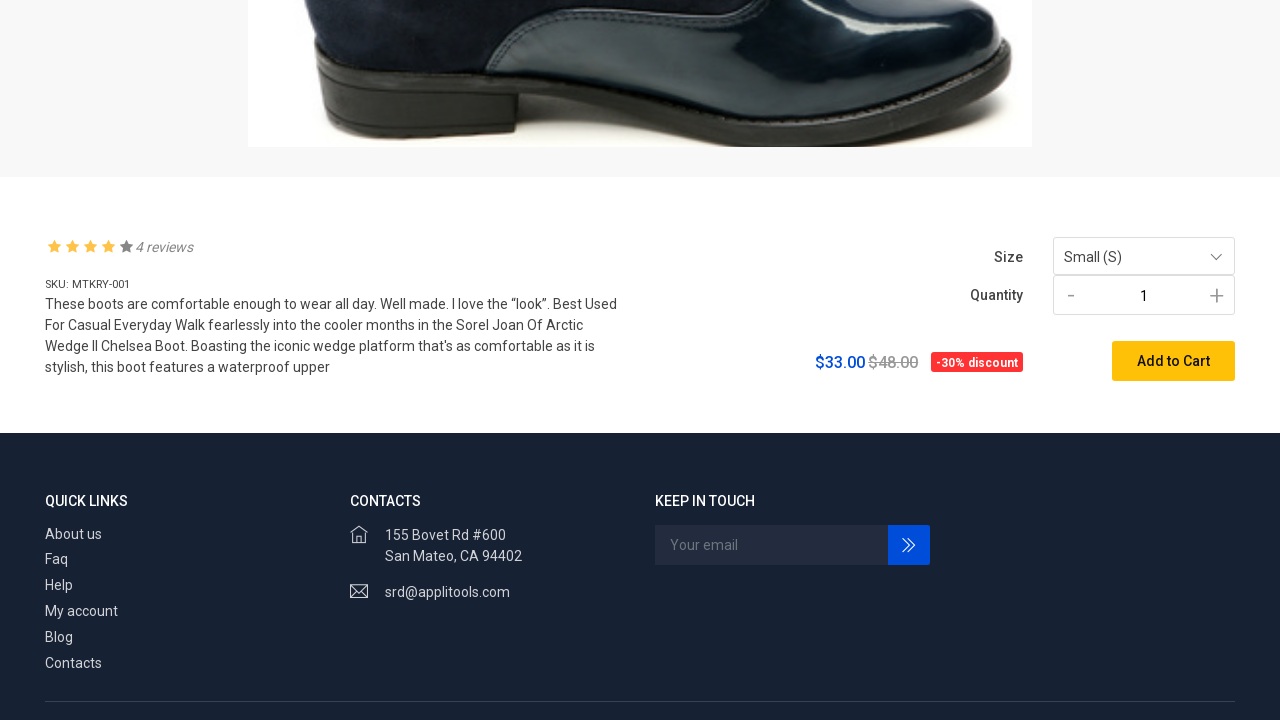